Tests that clicking the Autocomplete link on the main page navigates to the autocomplete page.

Starting URL: https://formy-project.herokuapp.com/

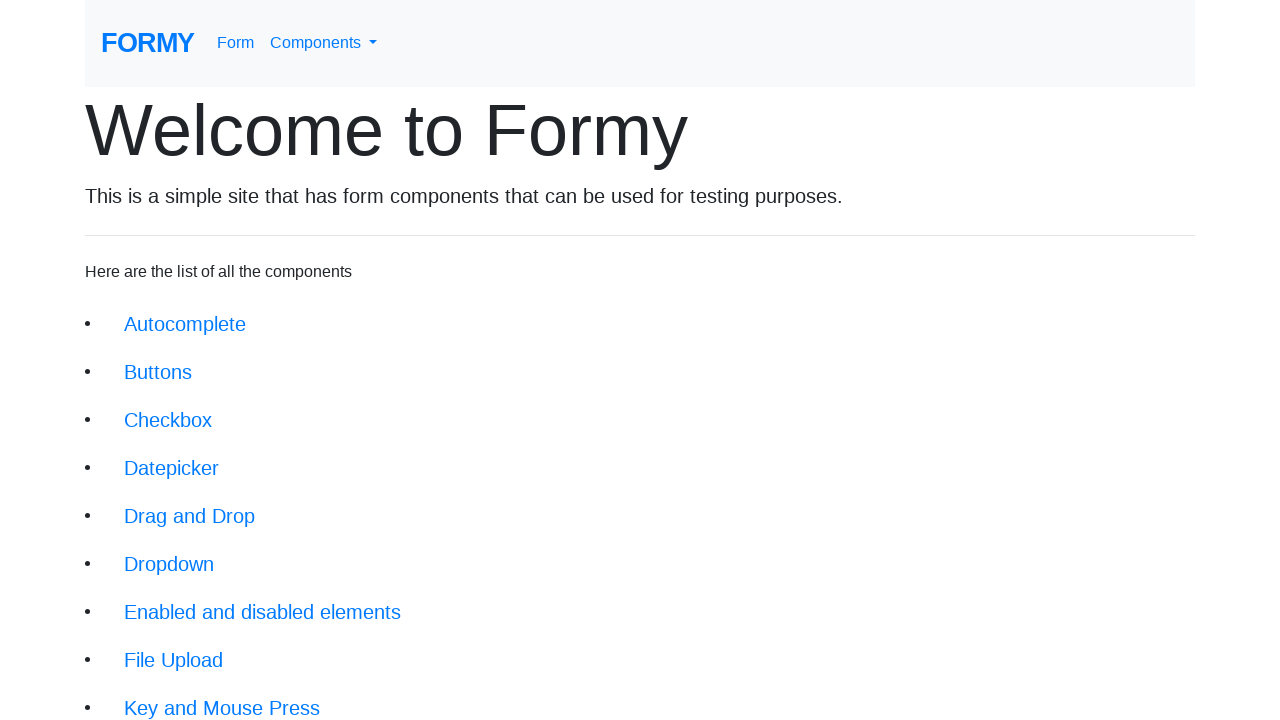

Clicked Autocomplete link on main page at (185, 324) on xpath=//div[@class='jumbotron-fluid']/li/a[@href='/autocomplete']
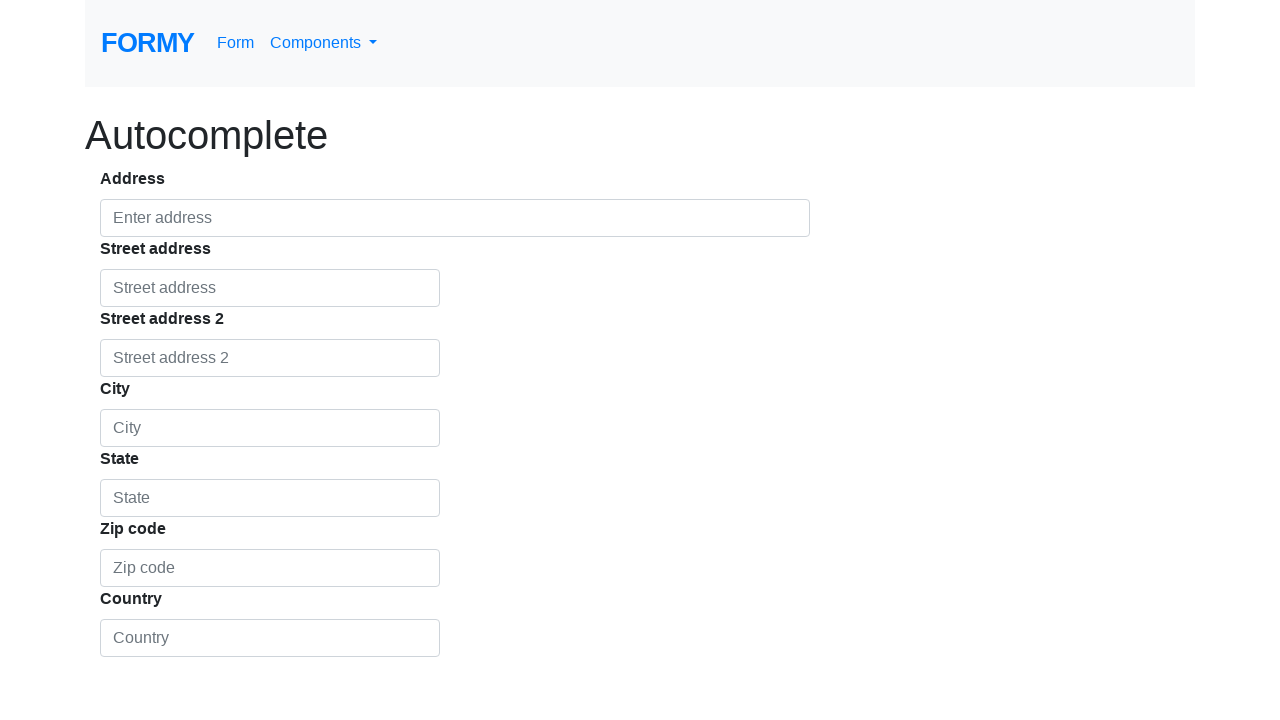

Navigated to autocomplete page
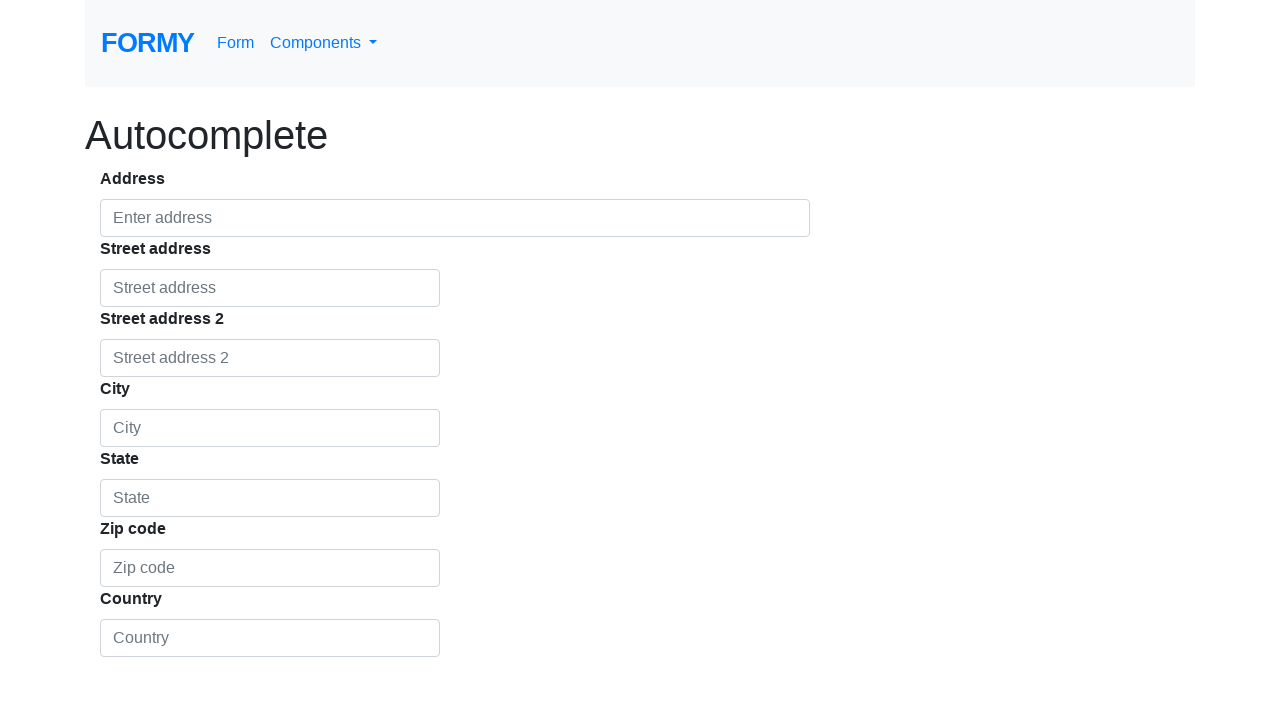

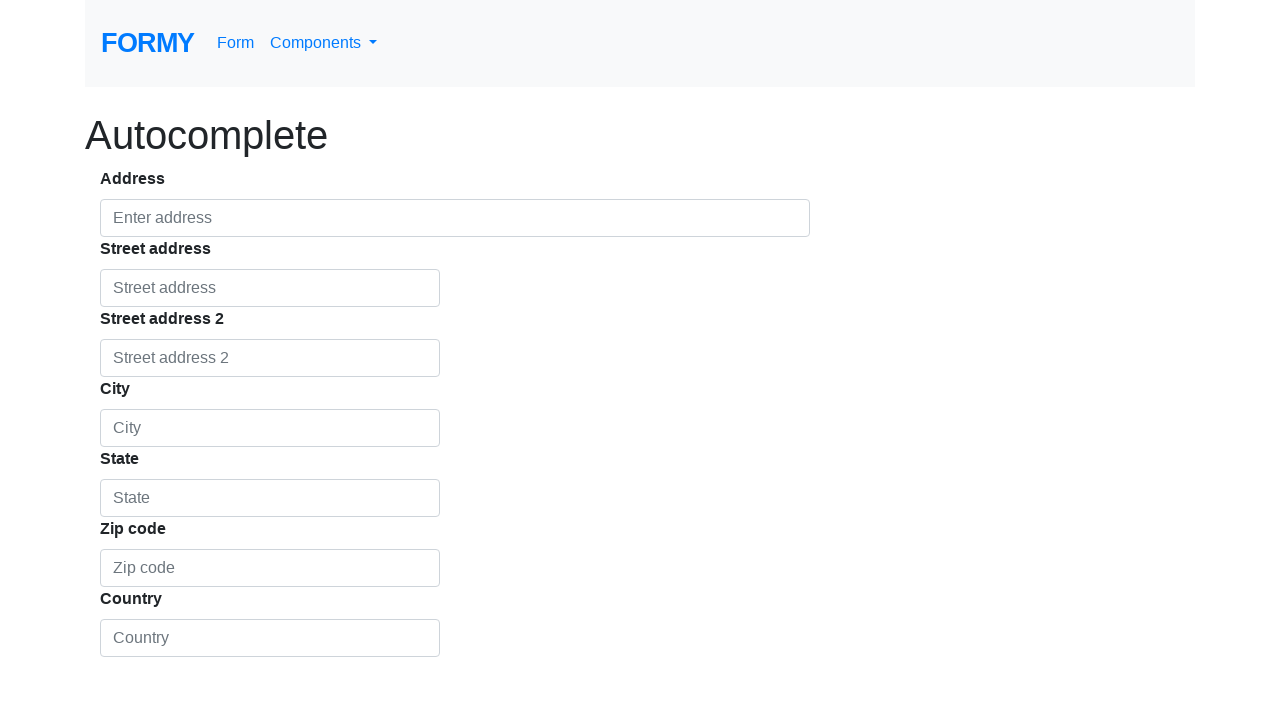